Navigates to Rahul Shetty Academy homepage and verifies the page loads by checking the page title

Starting URL: https://rahulshettyacademy.com/#/index

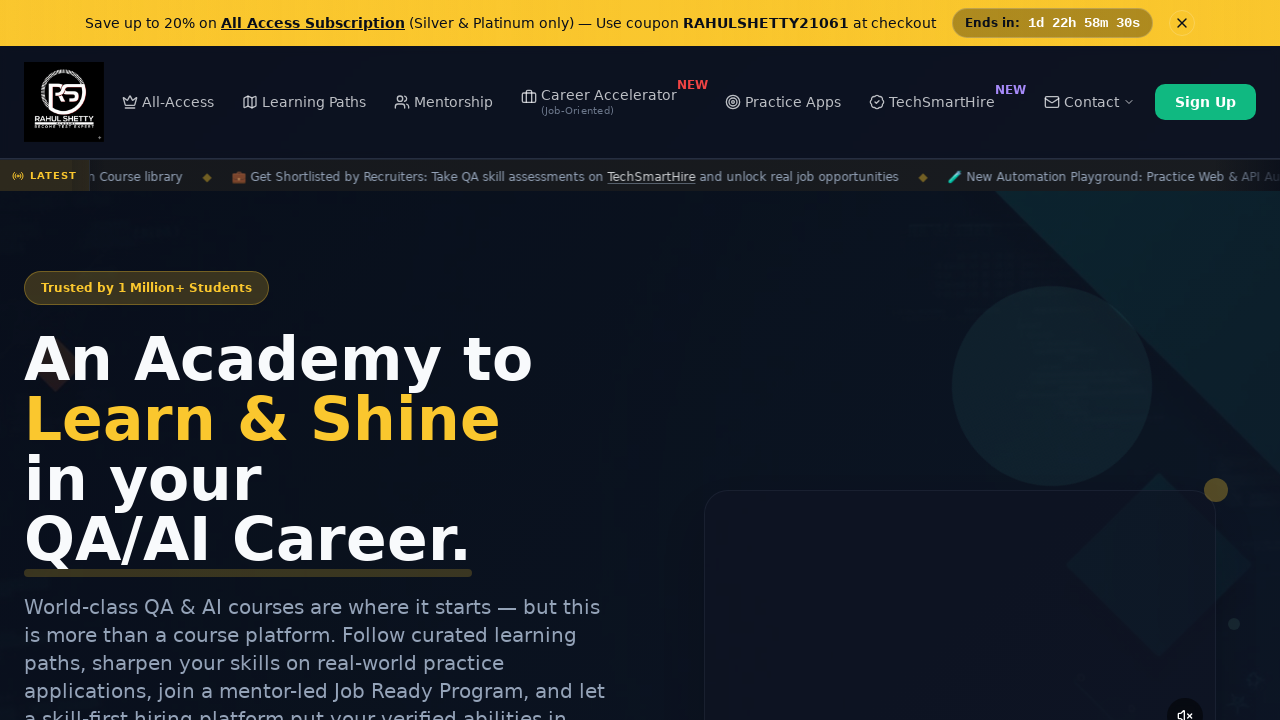

Navigated to Rahul Shetty Academy homepage
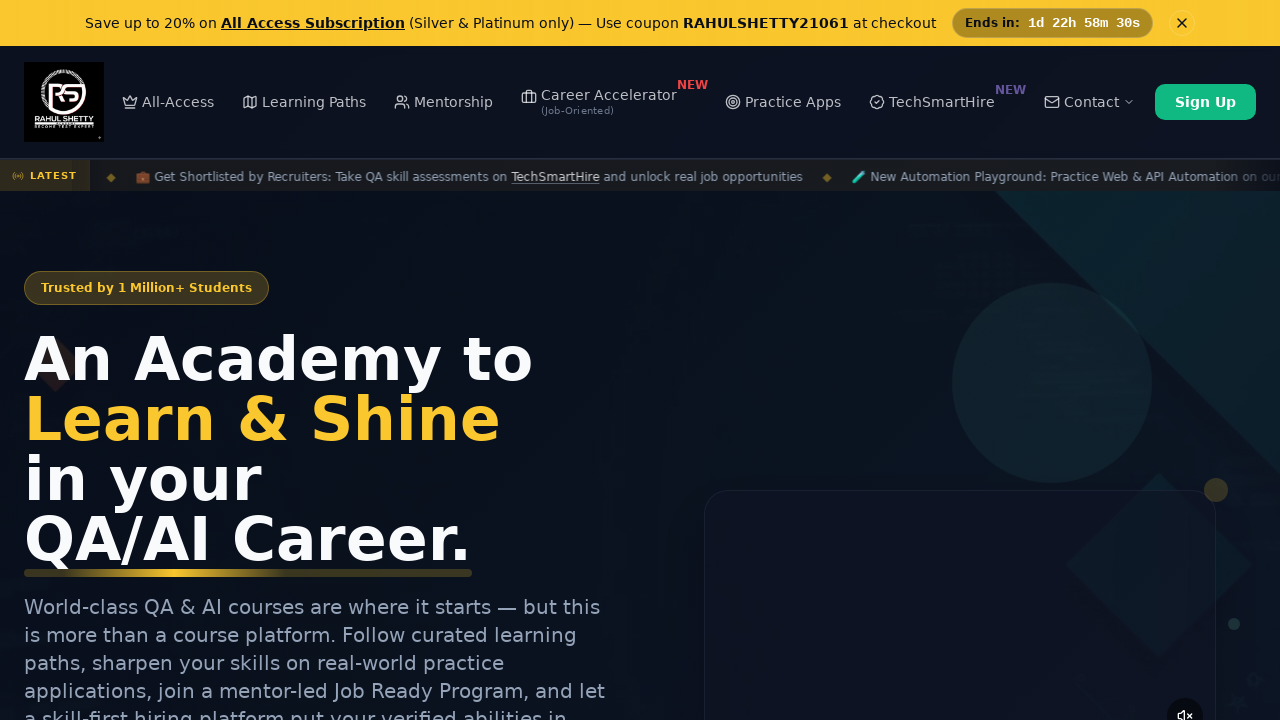

Page loaded with domcontentloaded state
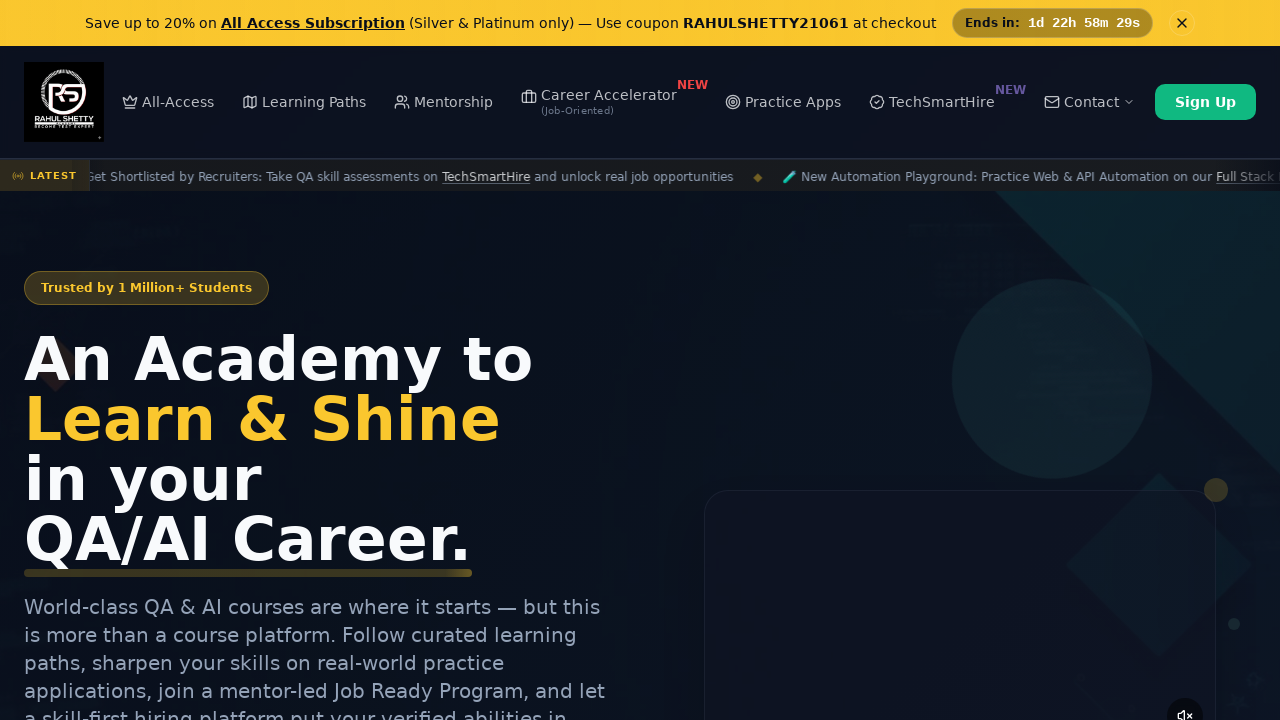

Retrieved page title: Rahul Shetty Academy | QA Automation, Playwright, AI Testing & Online Training
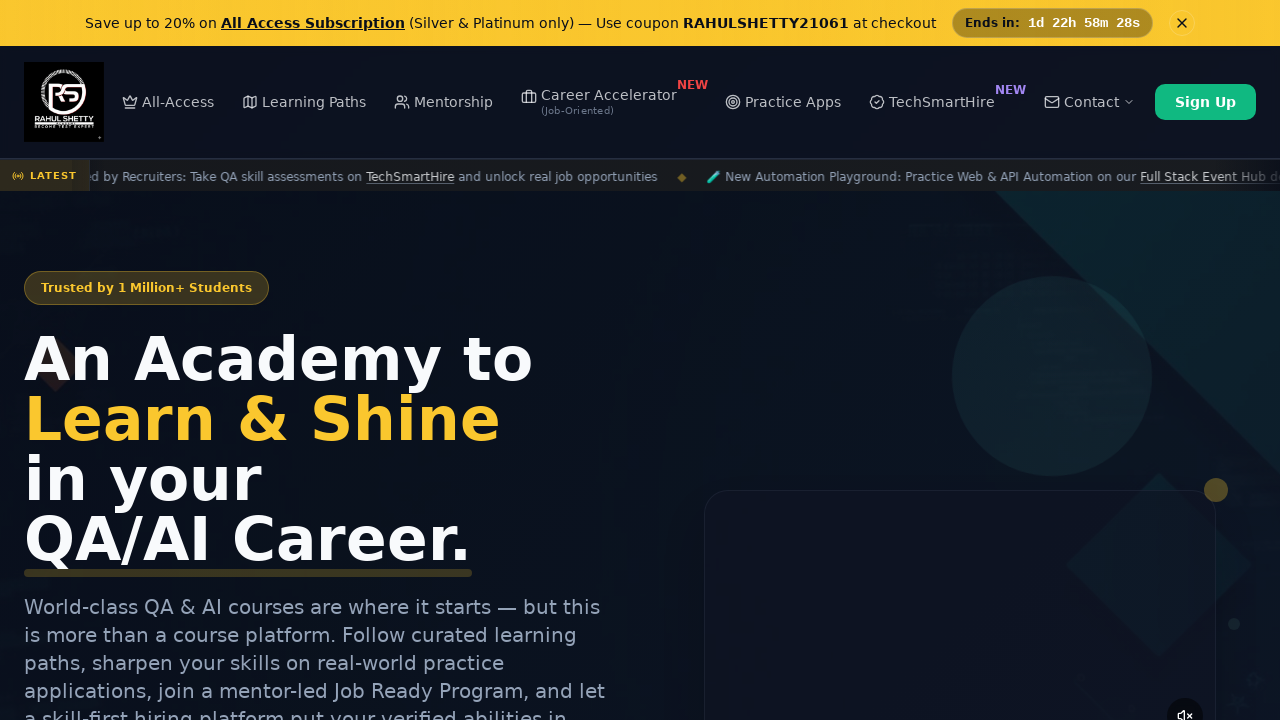

Printed page title: Rahul Shetty Academy | QA Automation, Playwright, AI Testing & Online Training
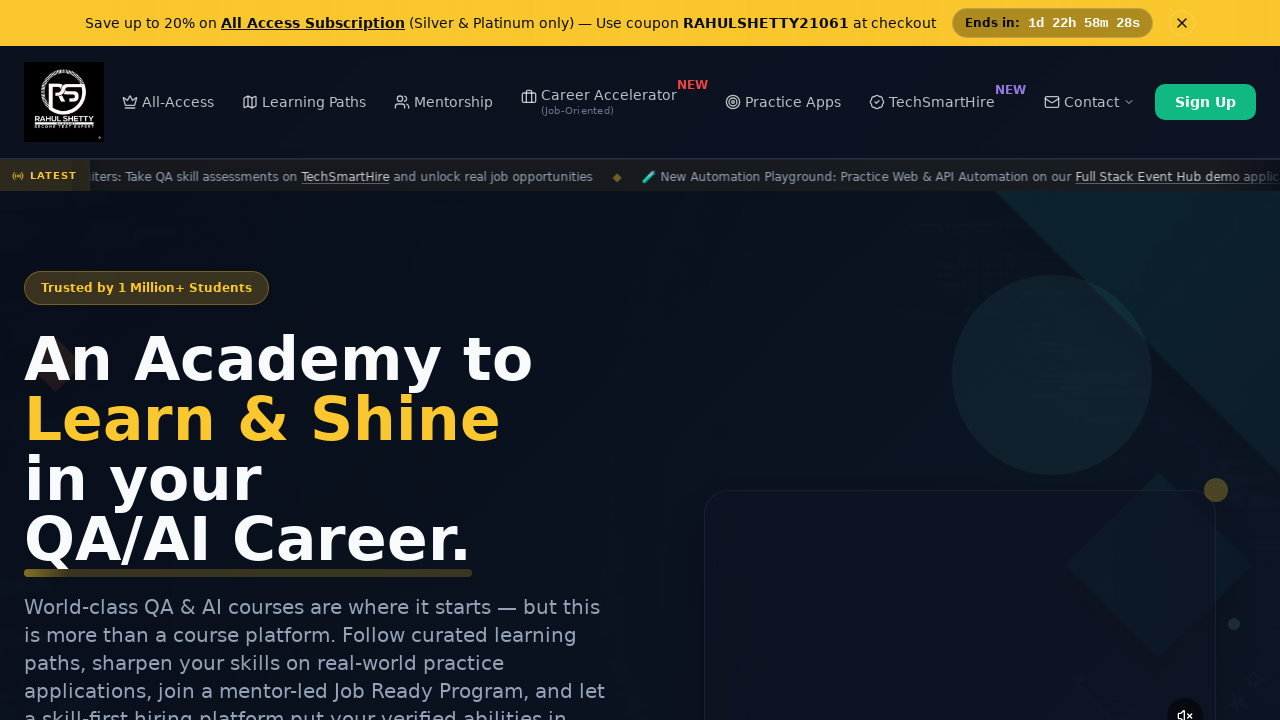

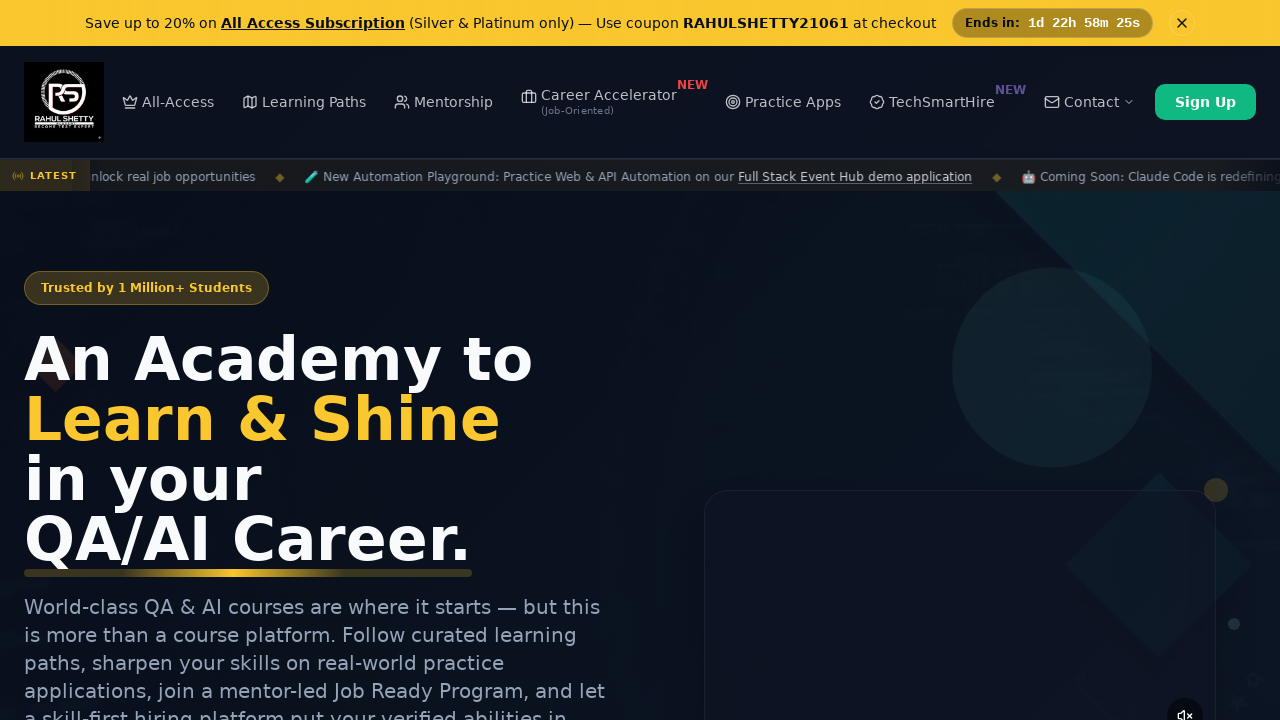